Tests drag and drop by offset functionality by dragging element to specific coordinates

Starting URL: https://crossbrowsertesting.github.io/drag-and-drop

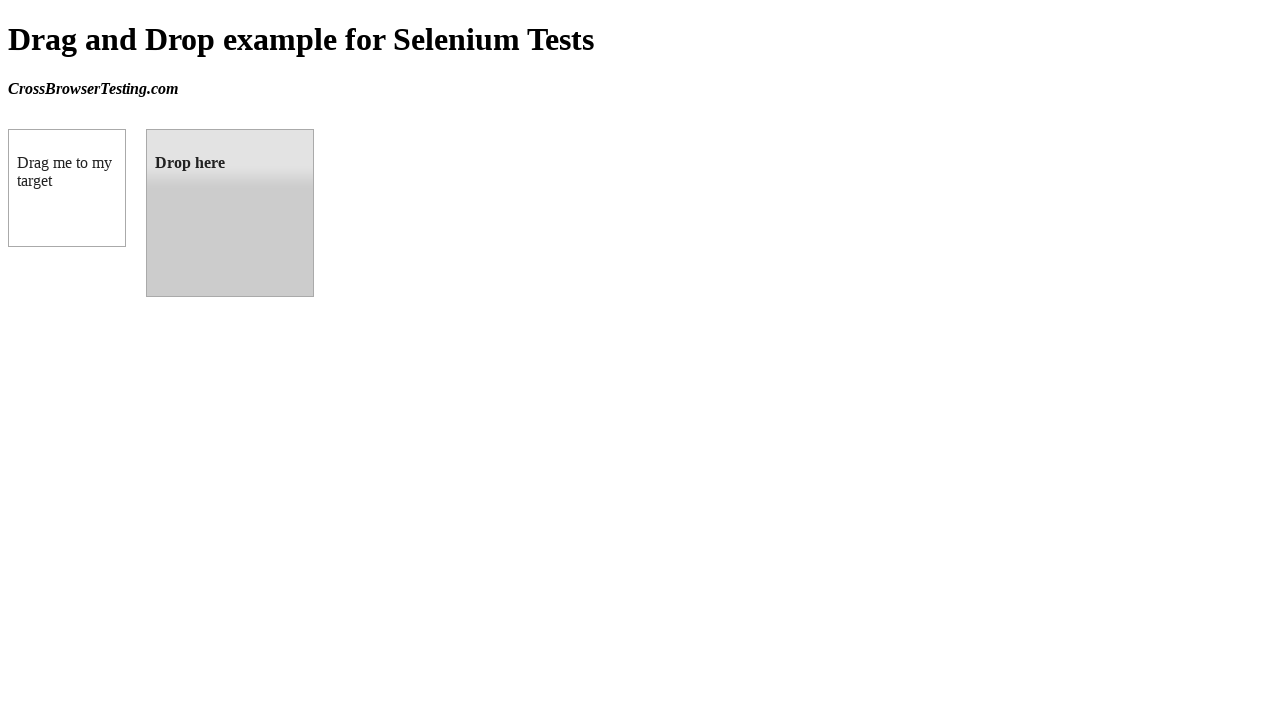

Located source draggable element
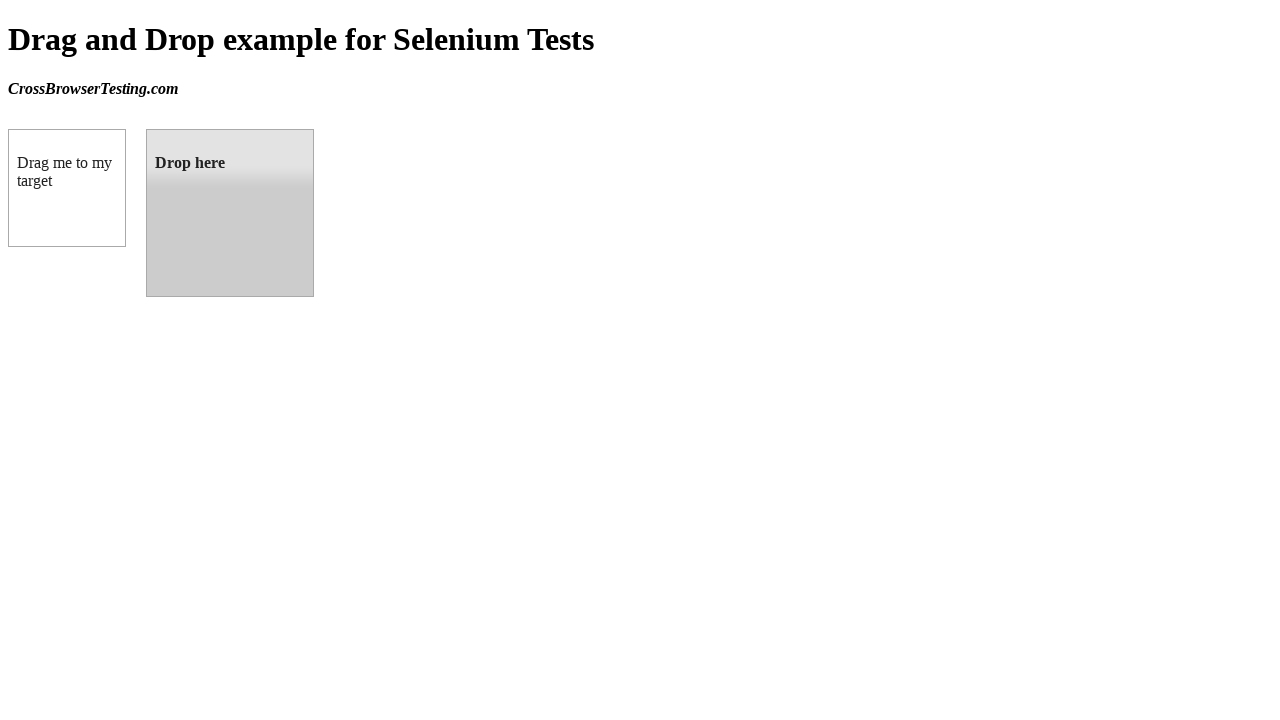

Located target droppable element
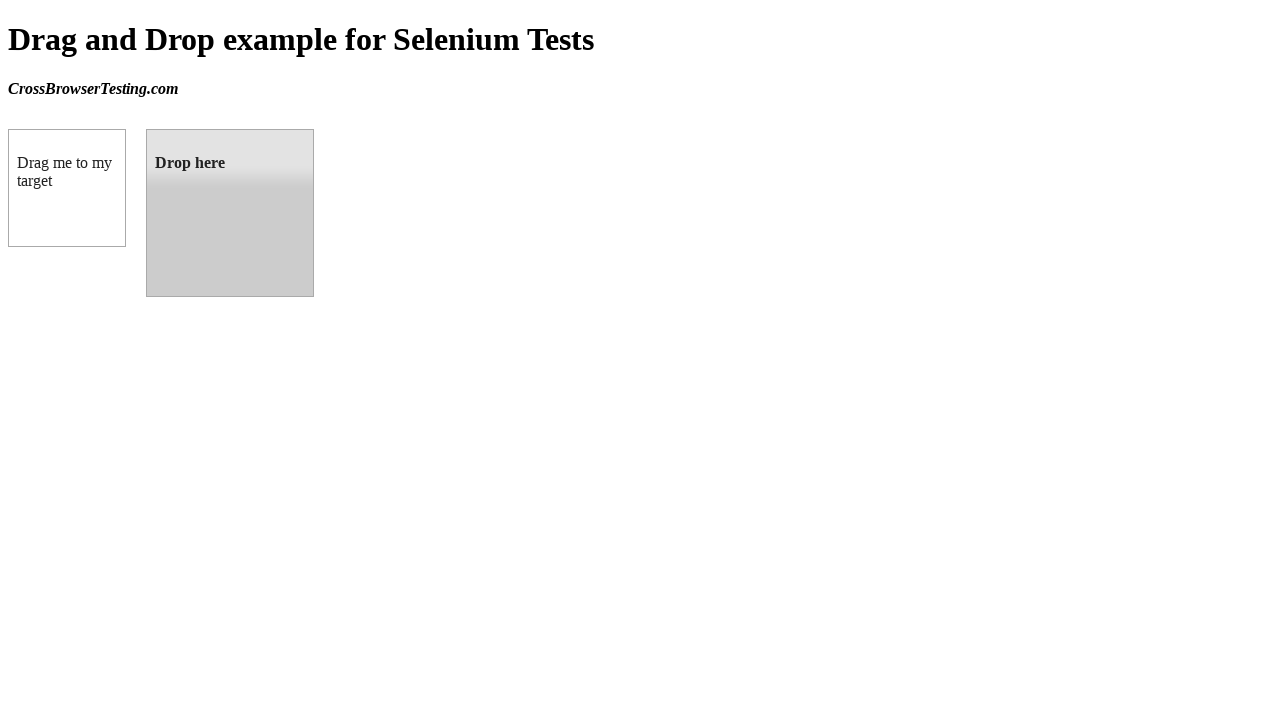

Retrieved bounding box of target element
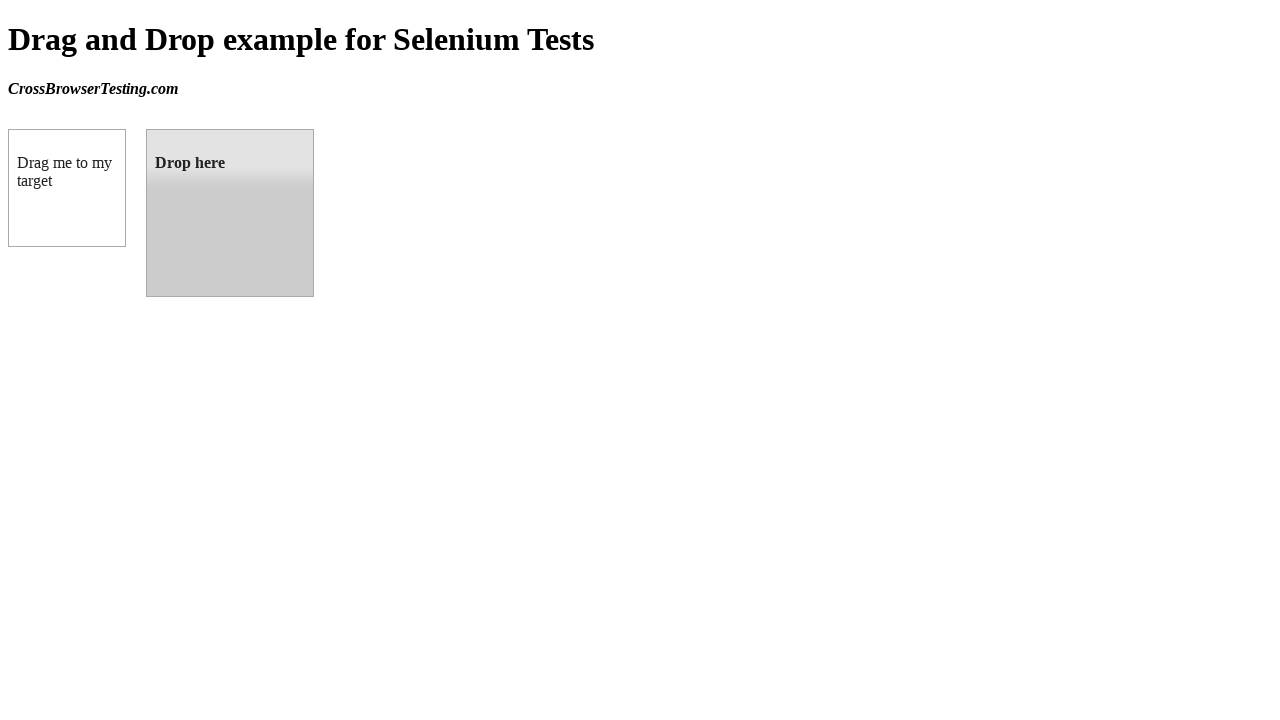

Retrieved bounding box of source element
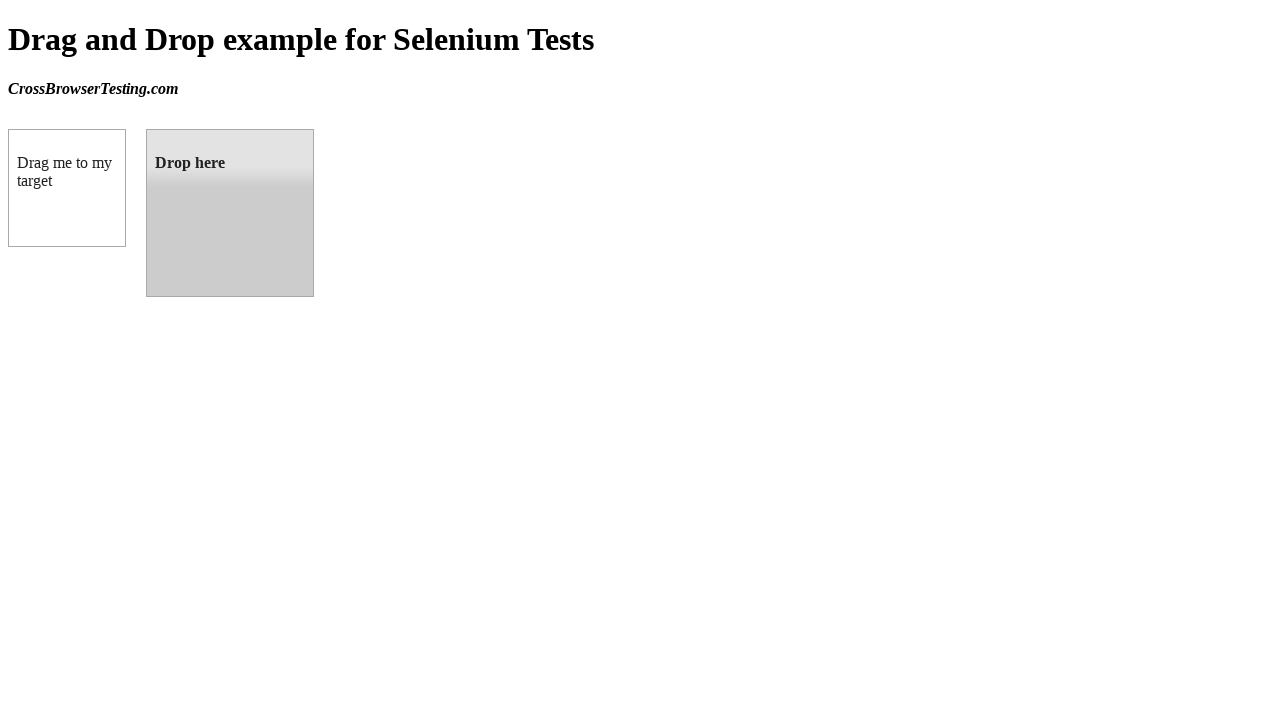

Moved mouse to center of source element at (67, 188)
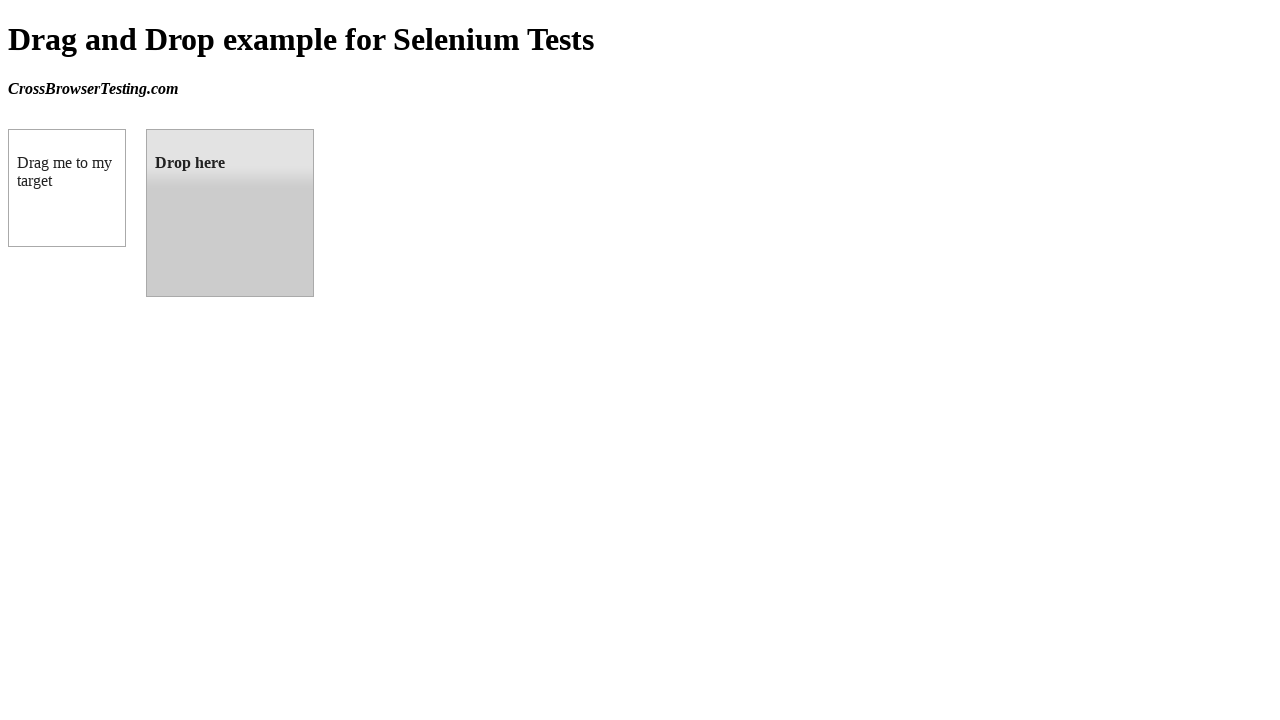

Pressed mouse button down to start drag at (67, 188)
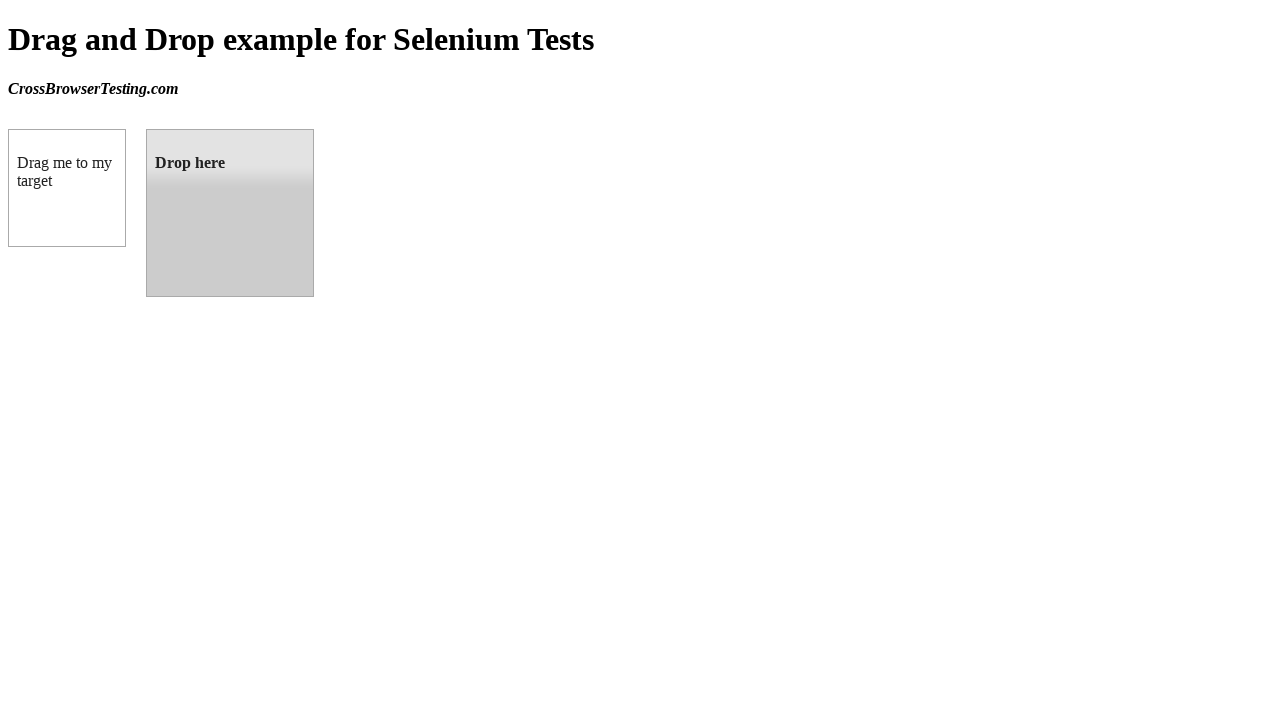

Dragged element to center of target element at (230, 213)
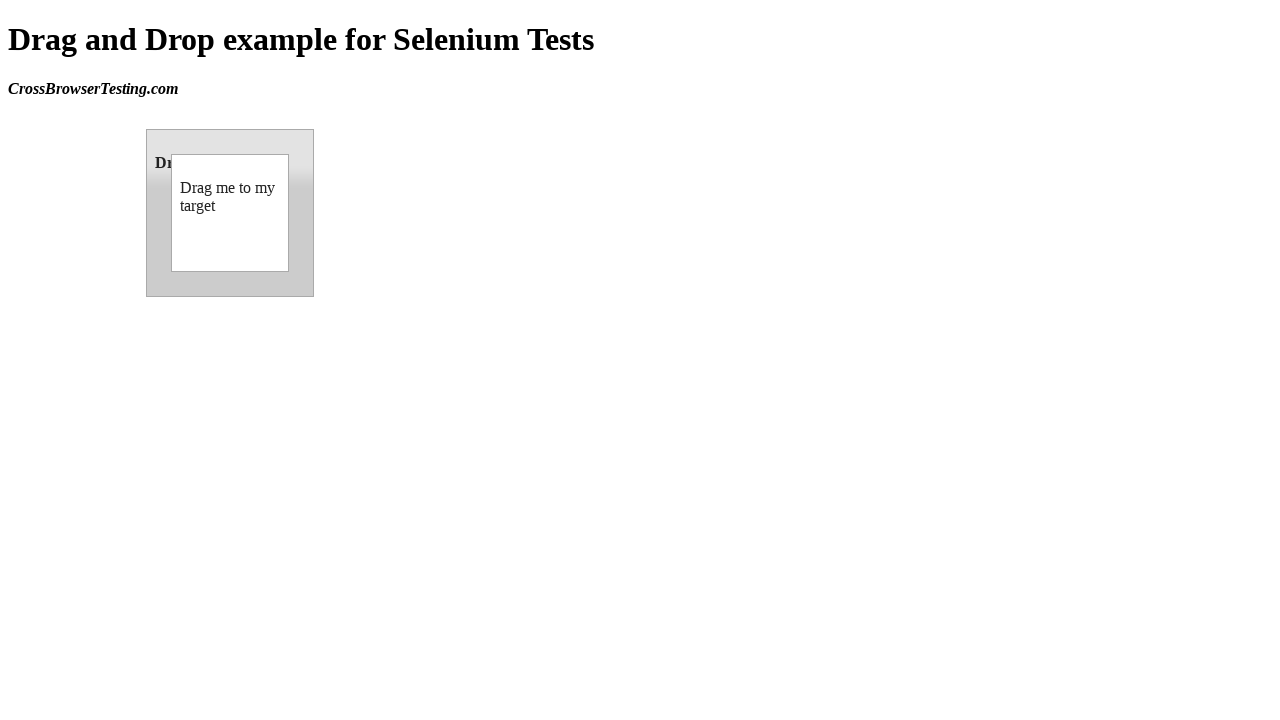

Released mouse button to complete drag and drop at (230, 213)
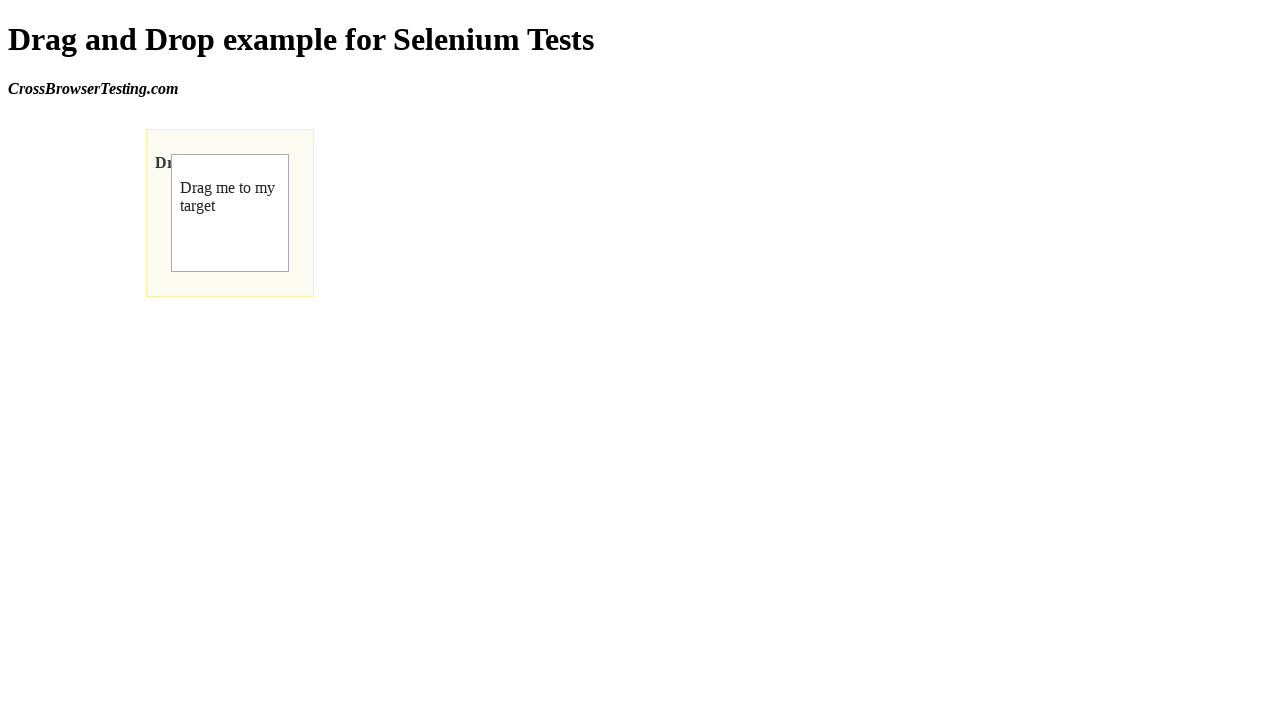

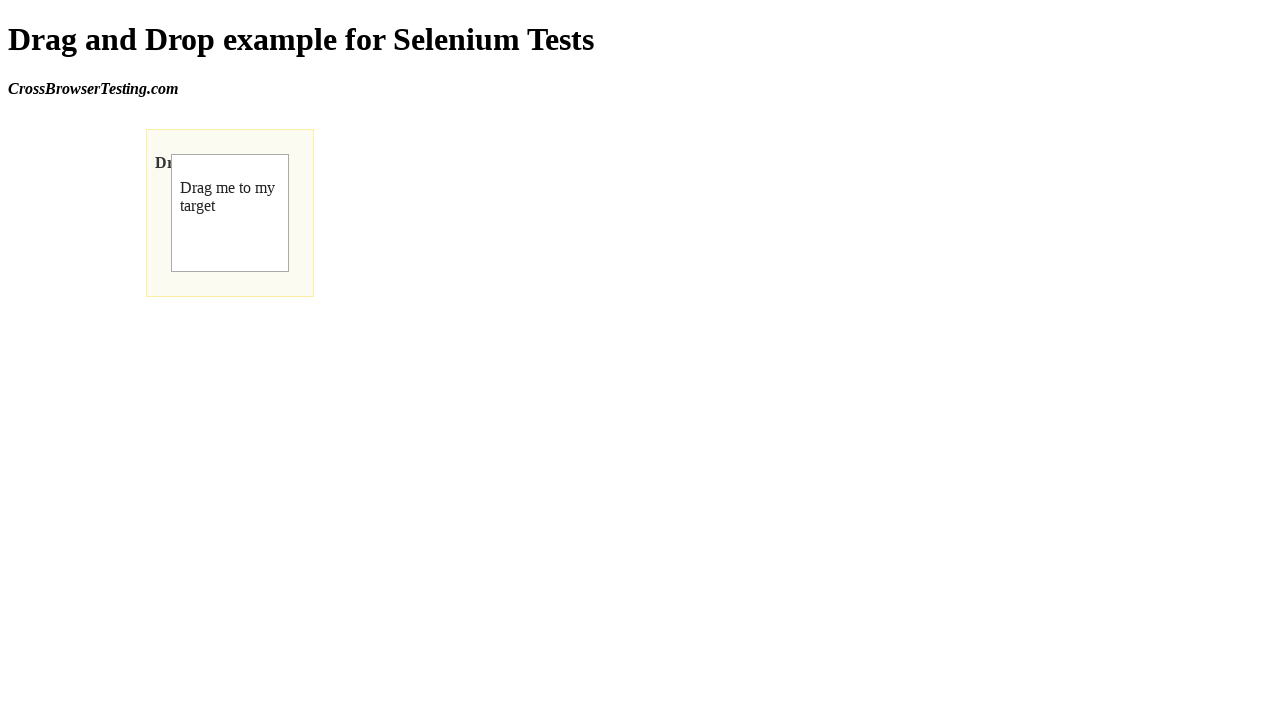